Tests a math challenge form by reading a value from the page, calculating a mathematical formula (log of absolute value of 12*sin(x)), filling the answer, checking required checkboxes, and submitting the form.

Starting URL: http://suninjuly.github.io/math.html

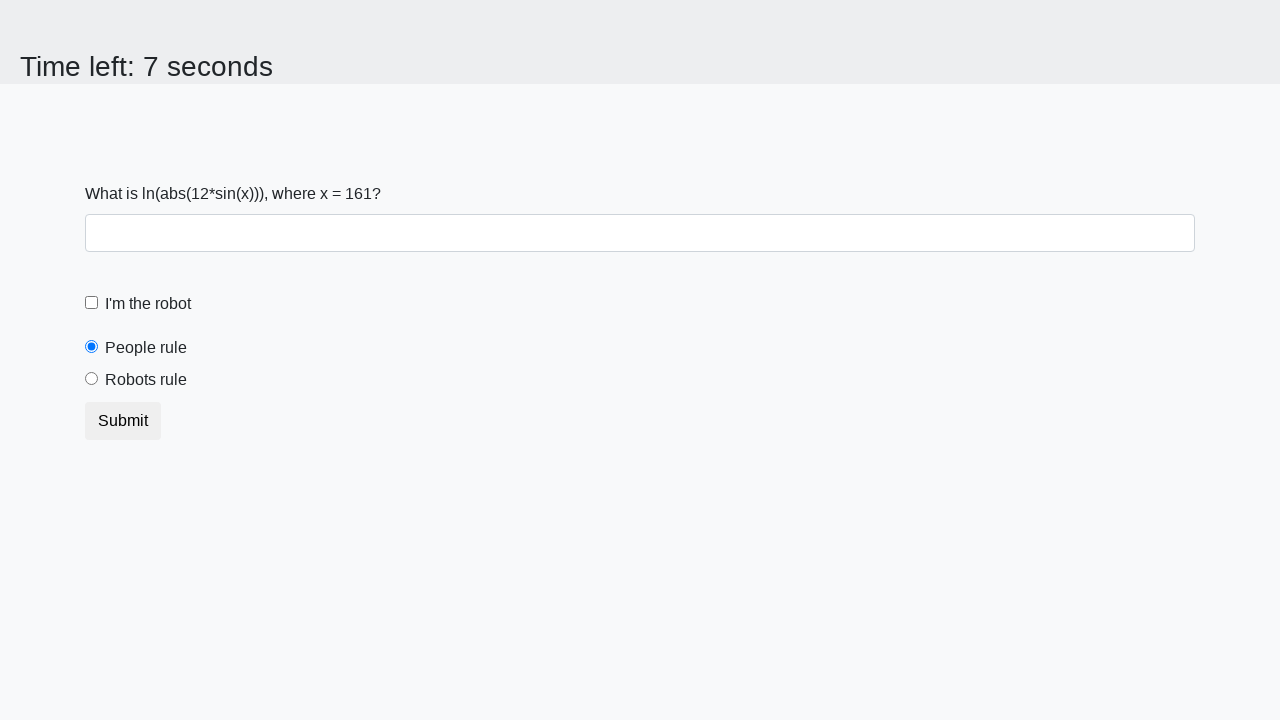

Located the x value input element
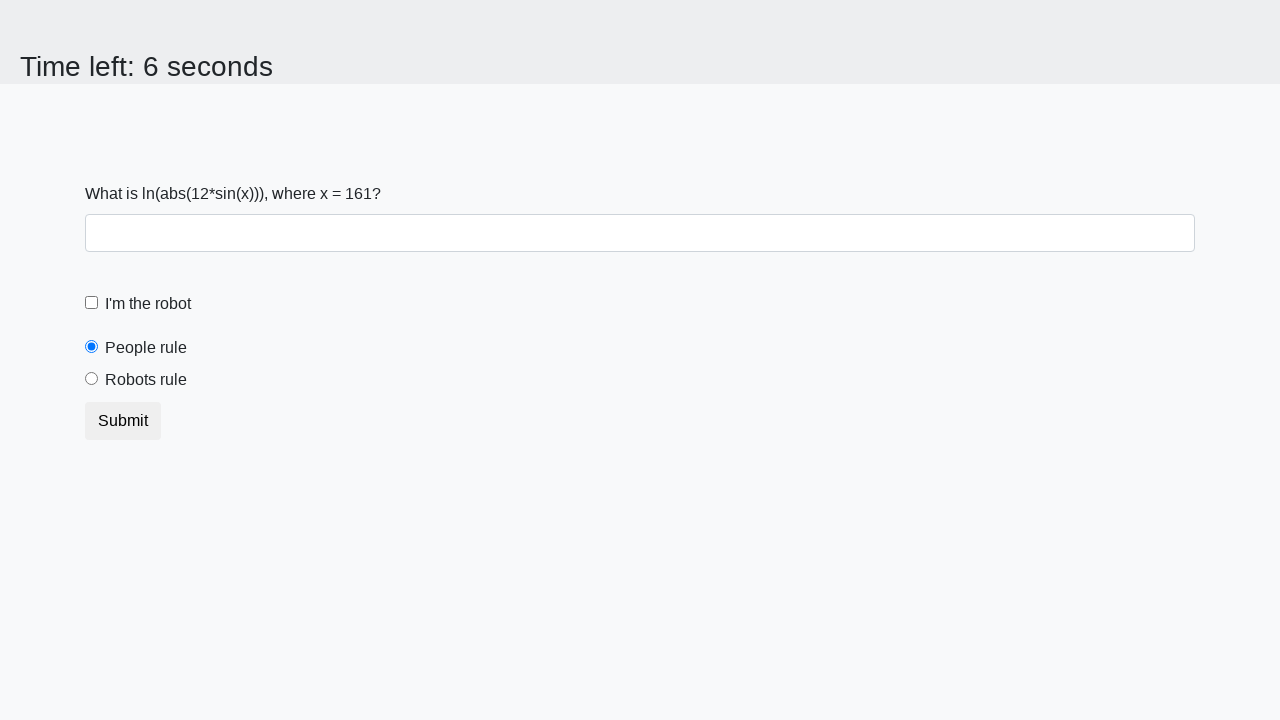

Retrieved x value from page: 161
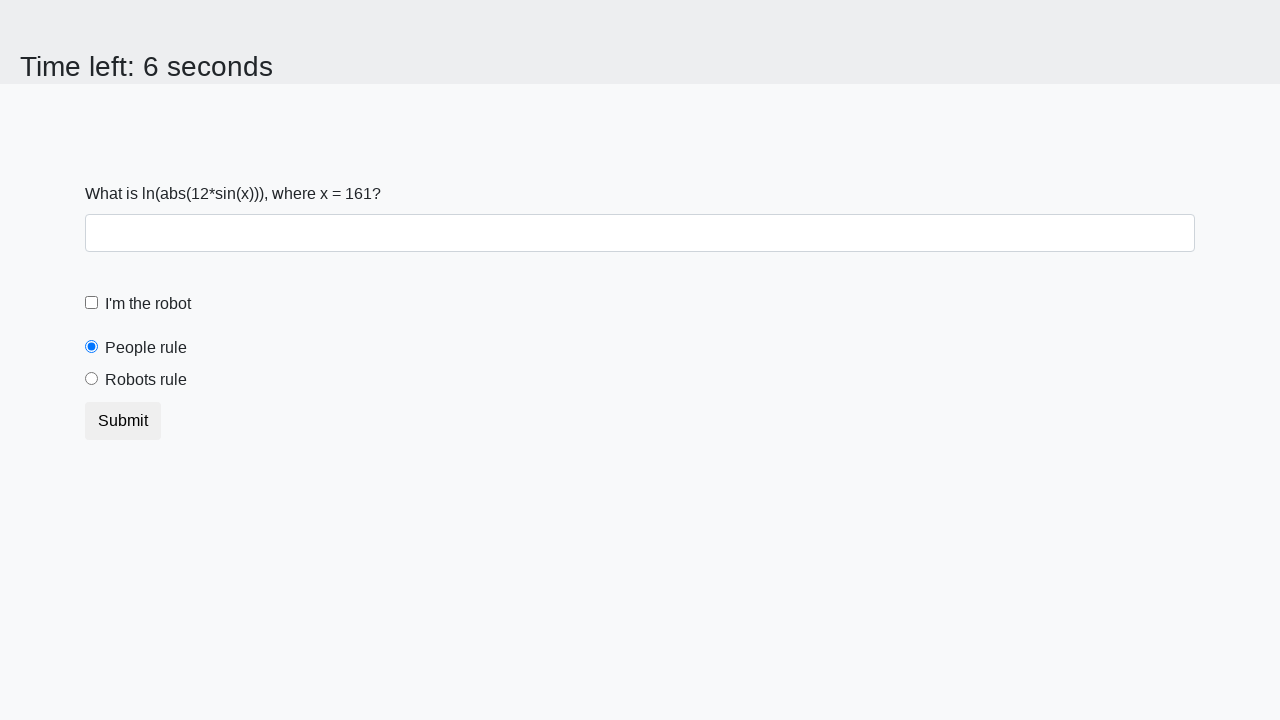

Calculated answer using formula log(abs(12*sin(161))): 2.1316654973155837
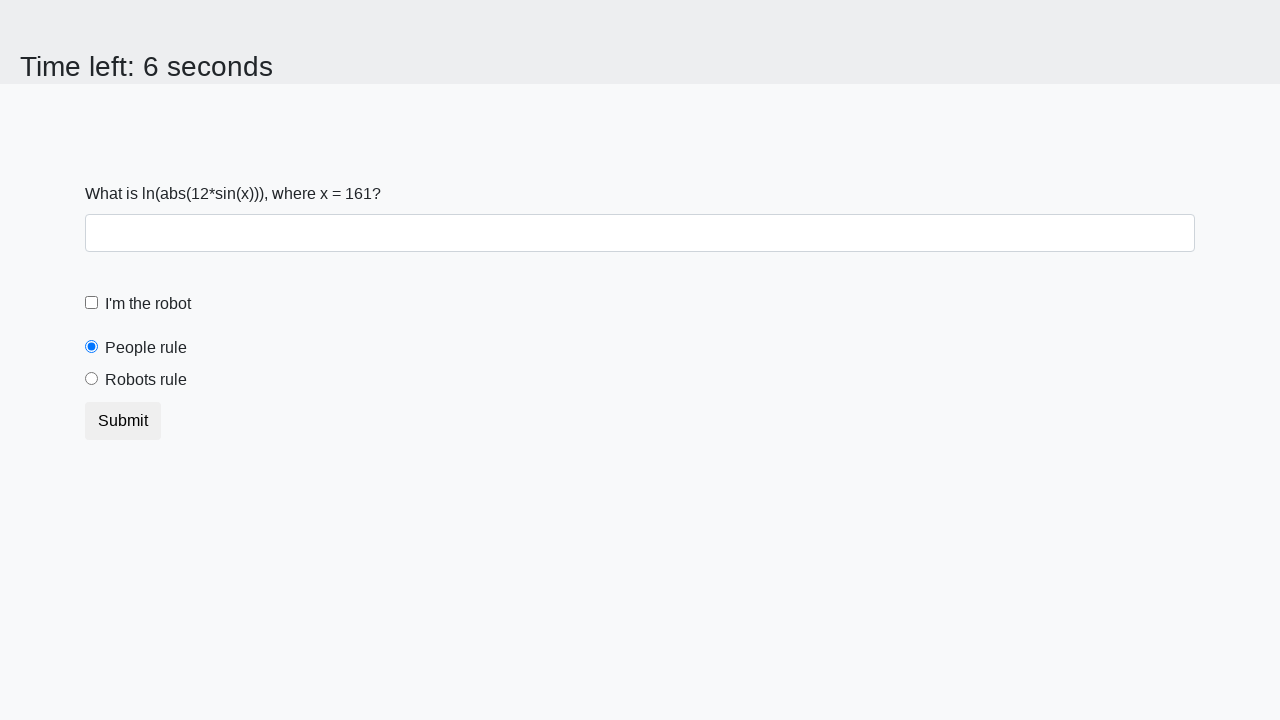

Filled answer field with calculated value: 2.1316654973155837 on #answer
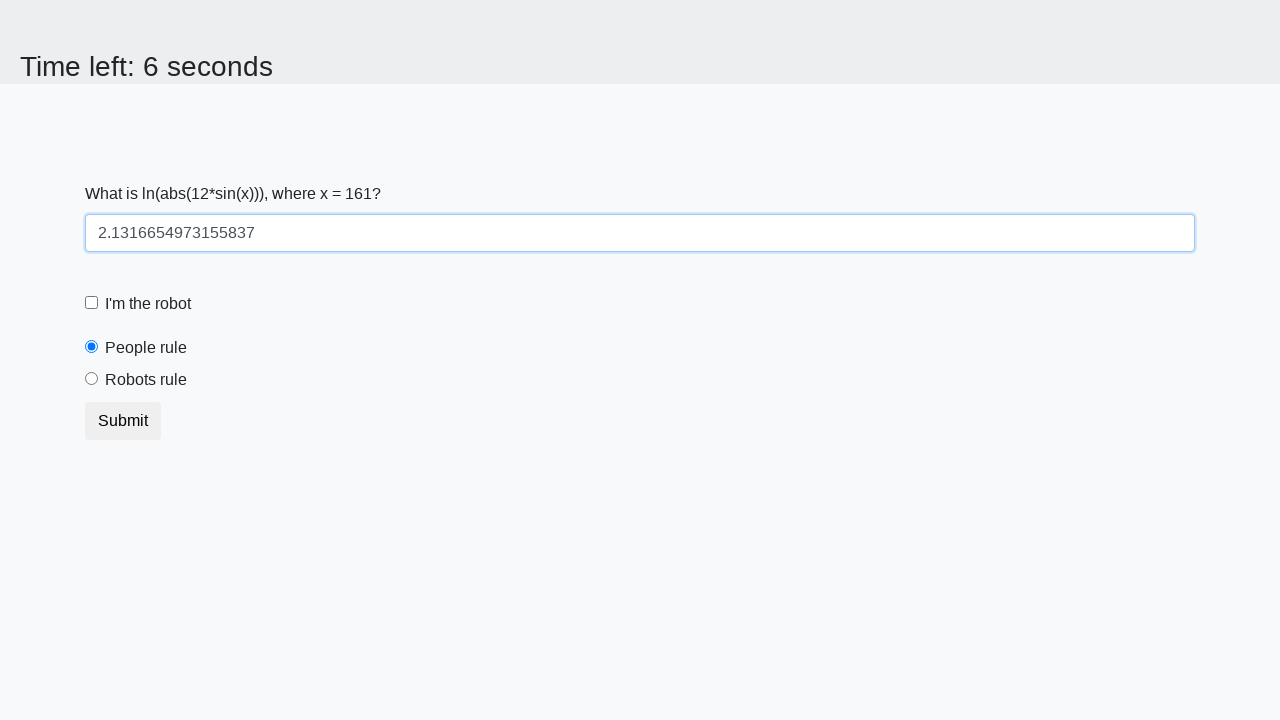

Clicked the robot checkbox at (92, 303) on #robotCheckbox
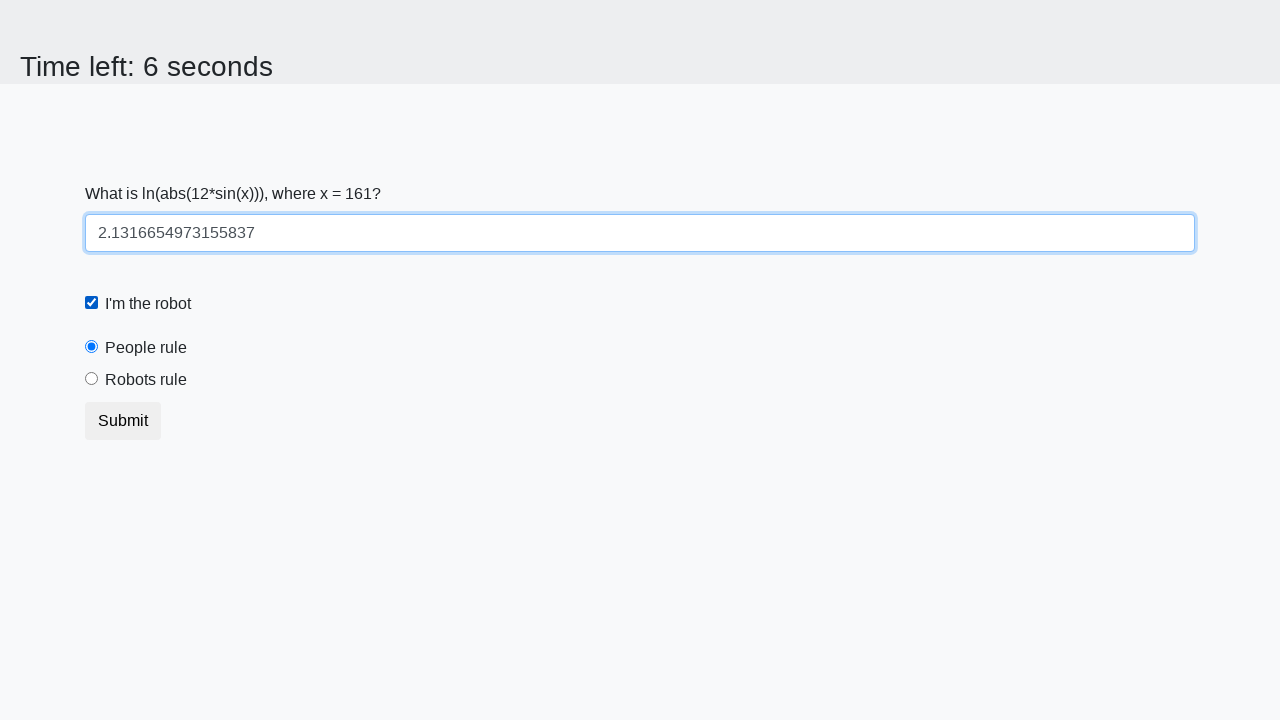

Clicked the robots rule checkbox at (92, 379) on #robotsRule
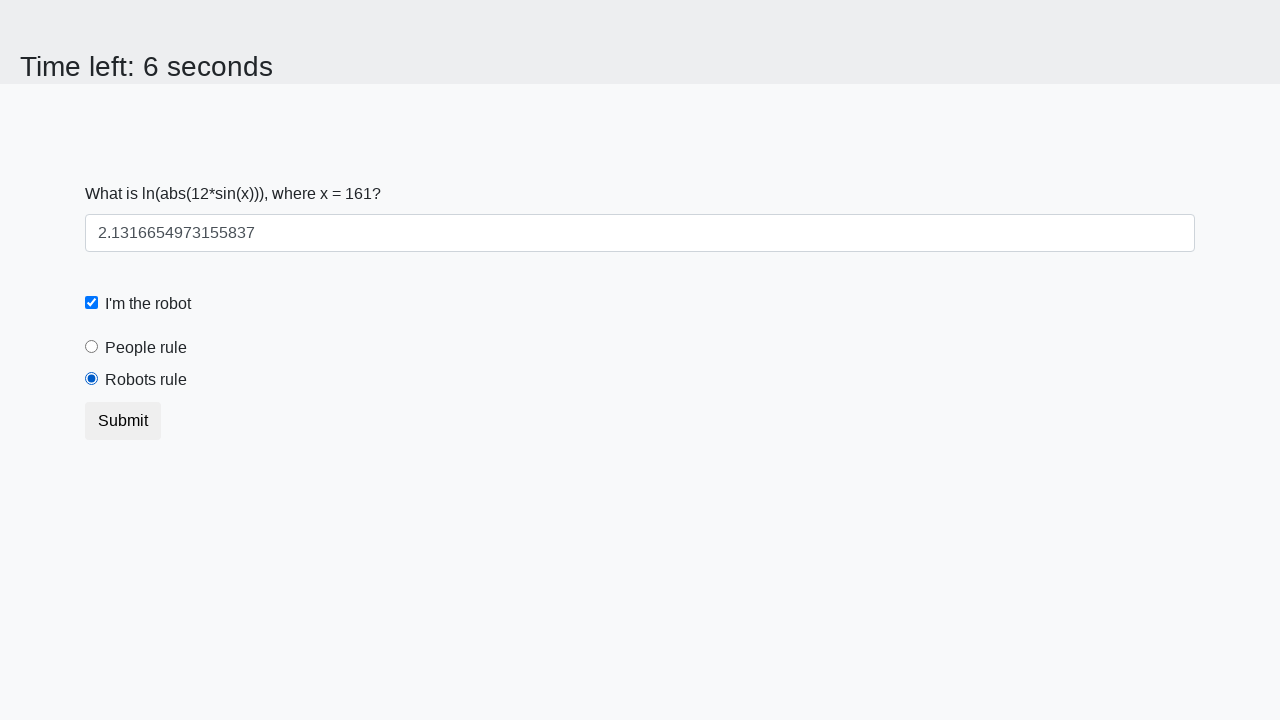

Clicked the submit button to submit the form at (123, 421) on button.btn
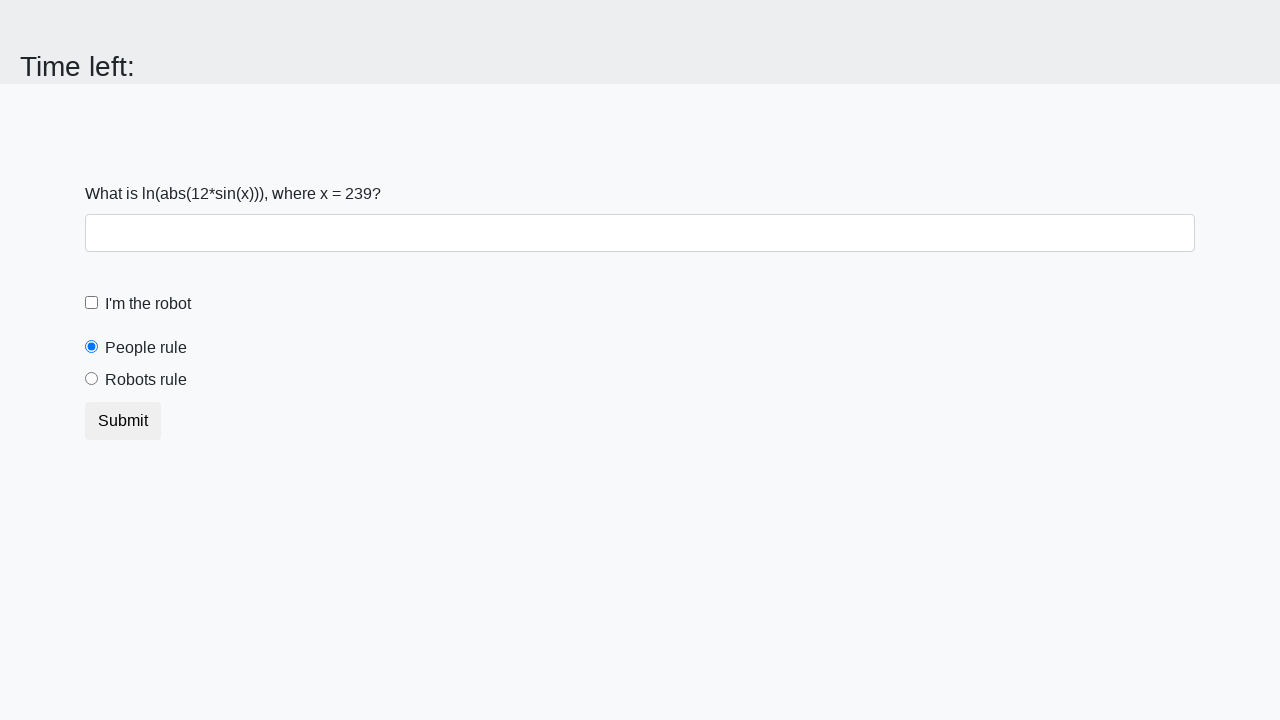

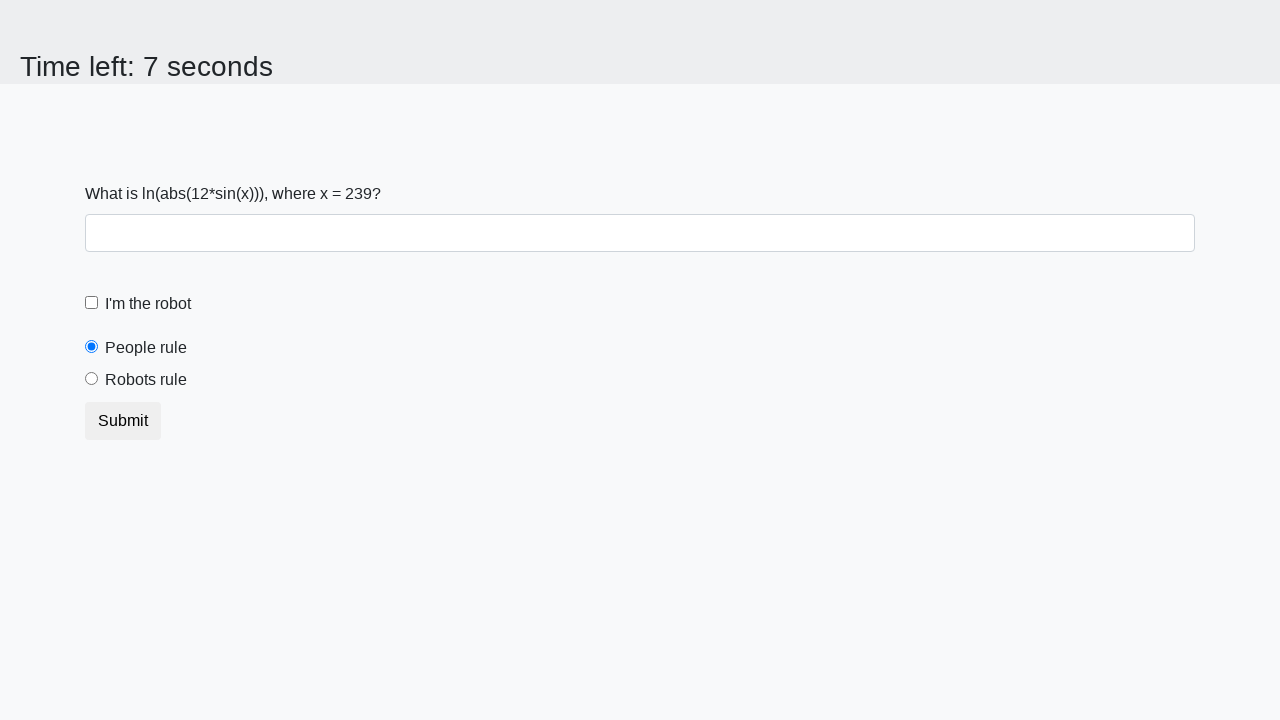